Tests drag and drop functionality by dragging an image element into a box element

Starting URL: https://formy-project.herokuapp.com/dragdrop

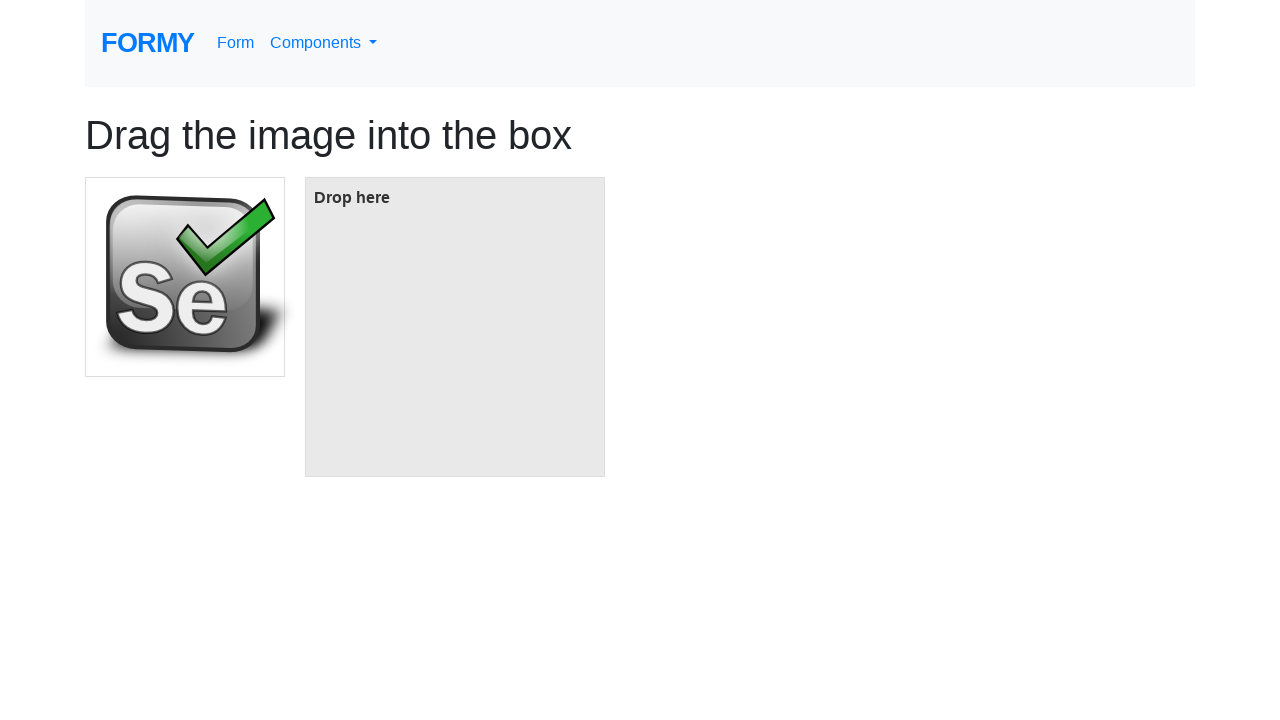

Located image element for drag and drop
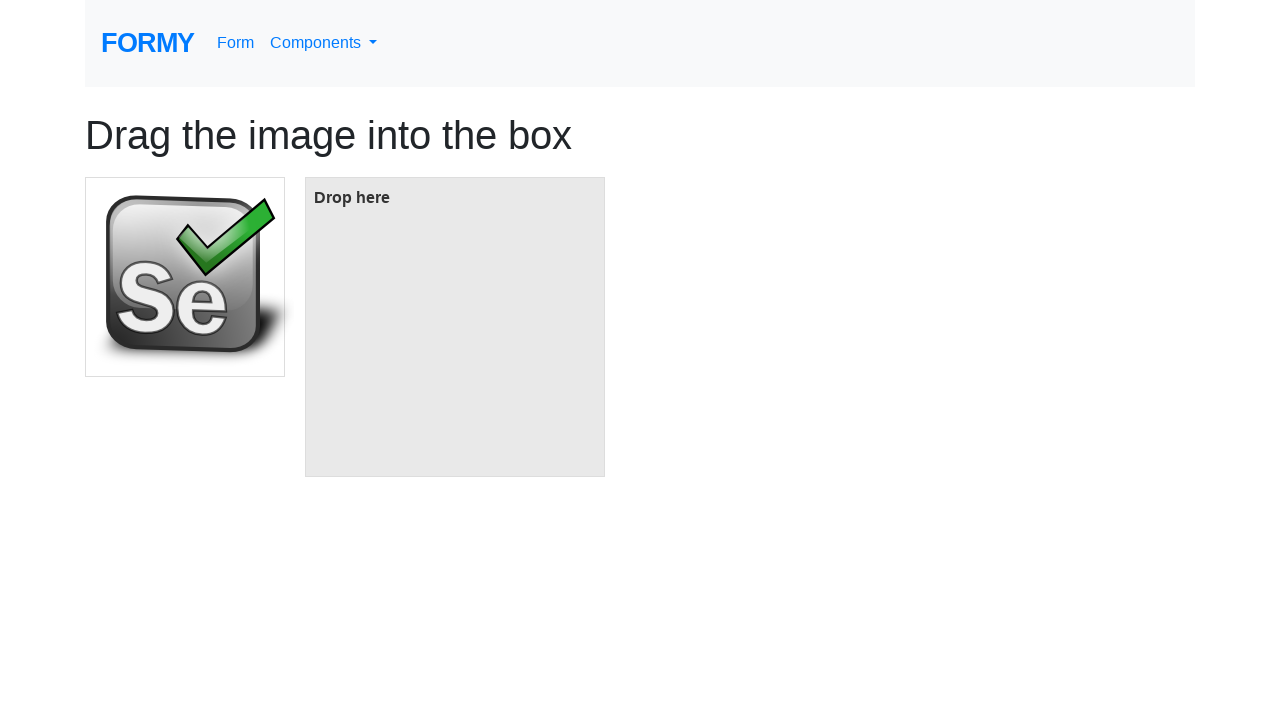

Located box element as drop target
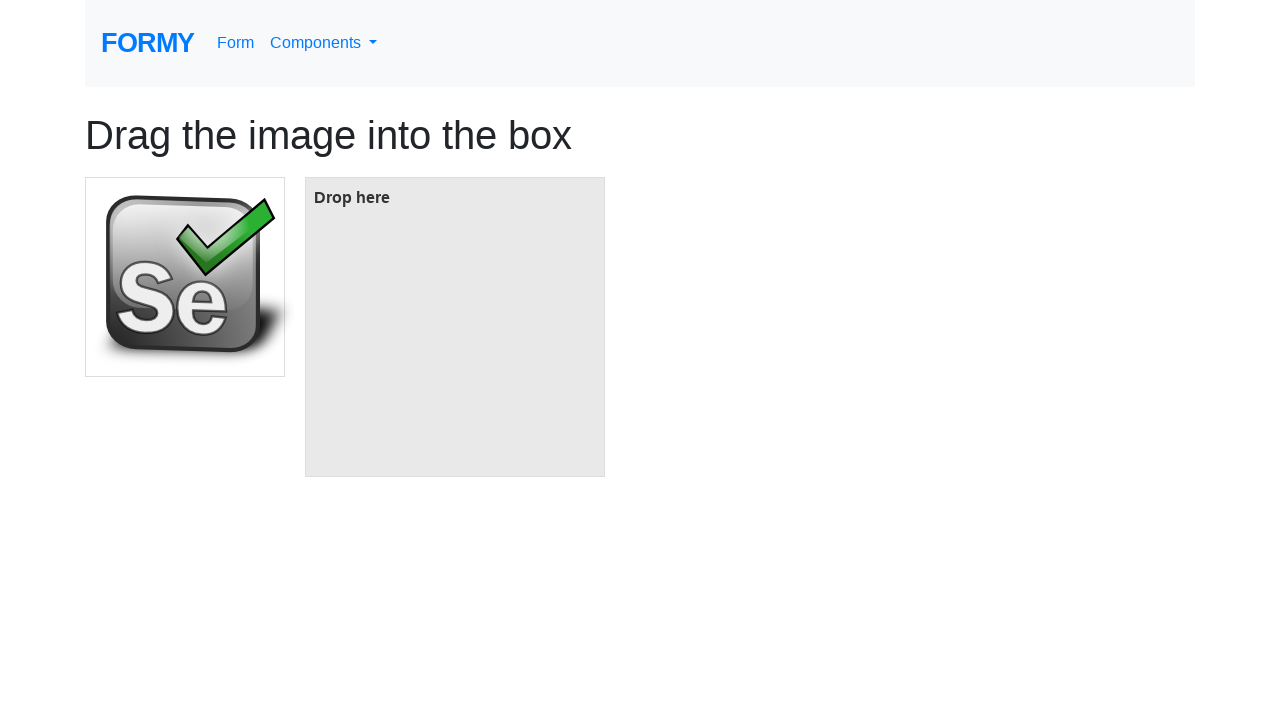

Dragged image element into box element at (455, 327)
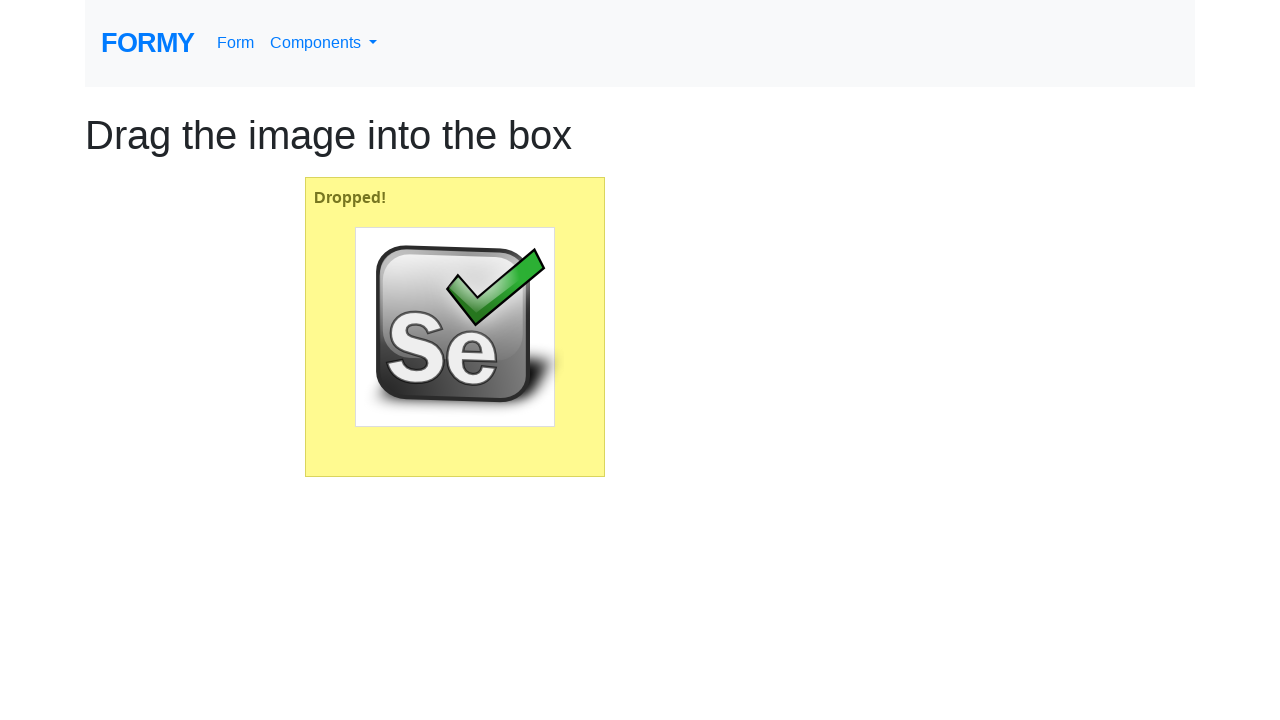

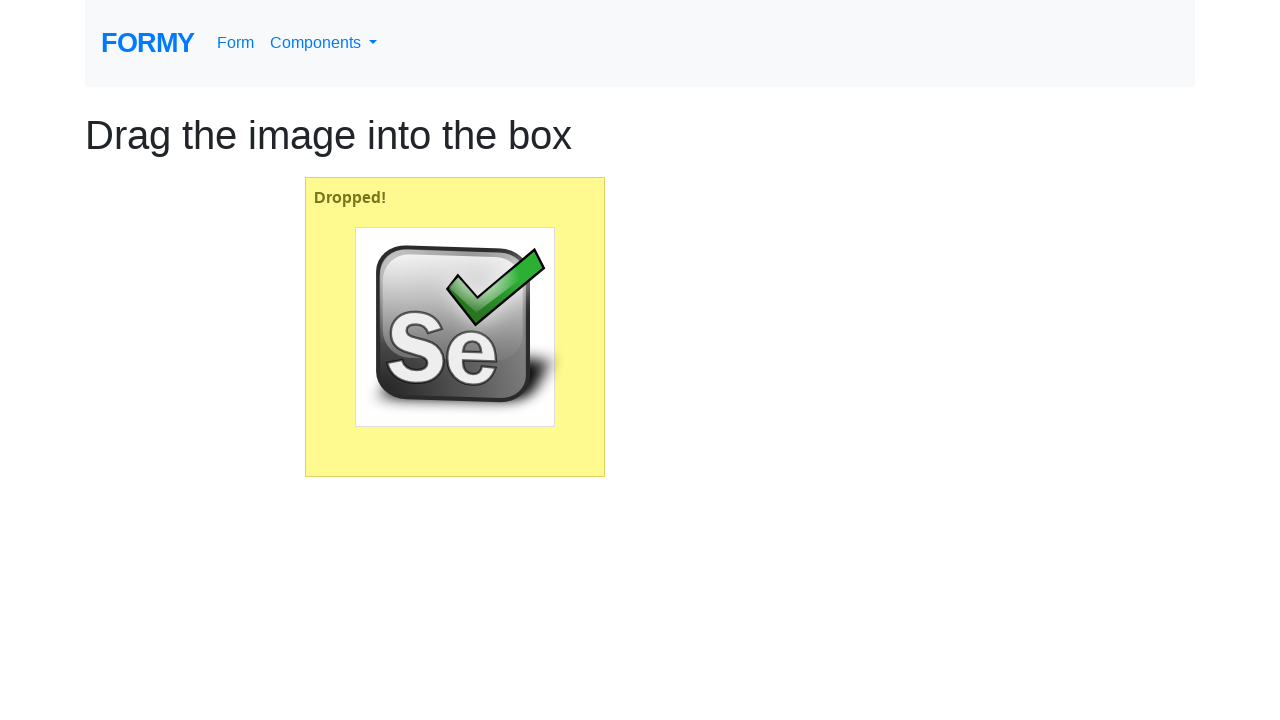